Tests that the Clear completed button displays correct text after completing an item

Starting URL: https://demo.playwright.dev/todomvc

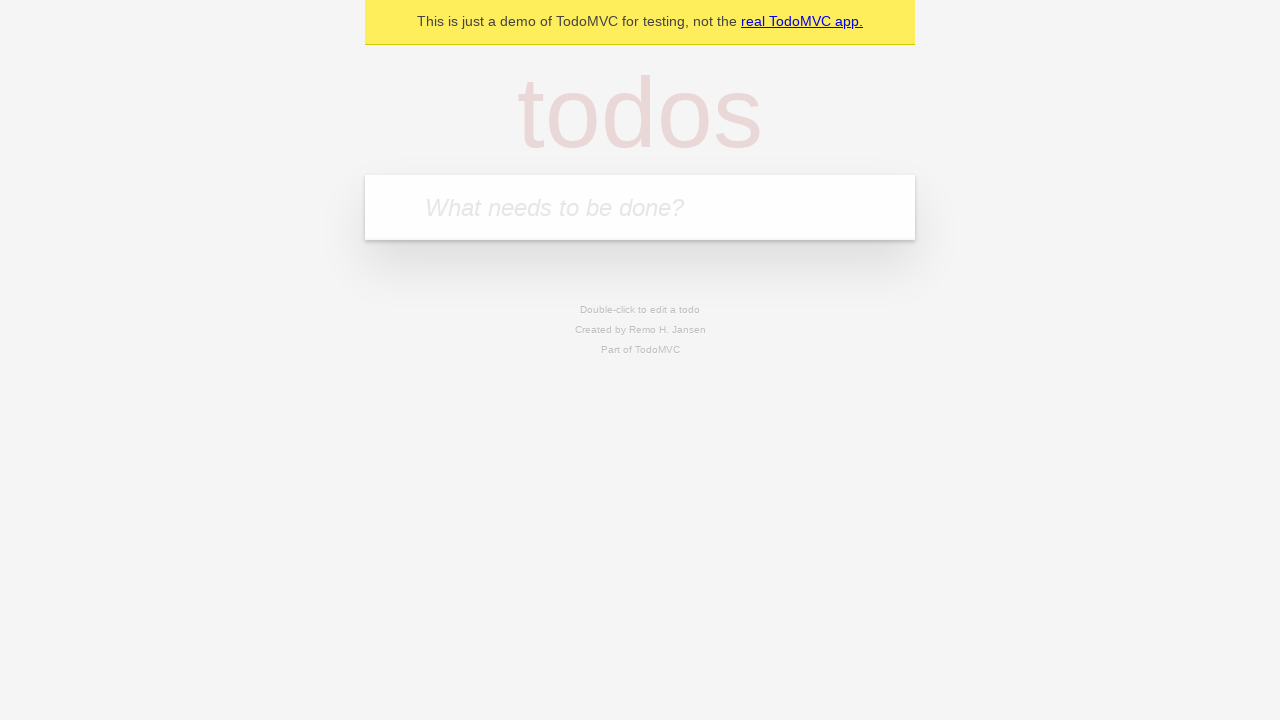

Filled todo input with 'buy some cheese' on internal:attr=[placeholder="What needs to be done?"i]
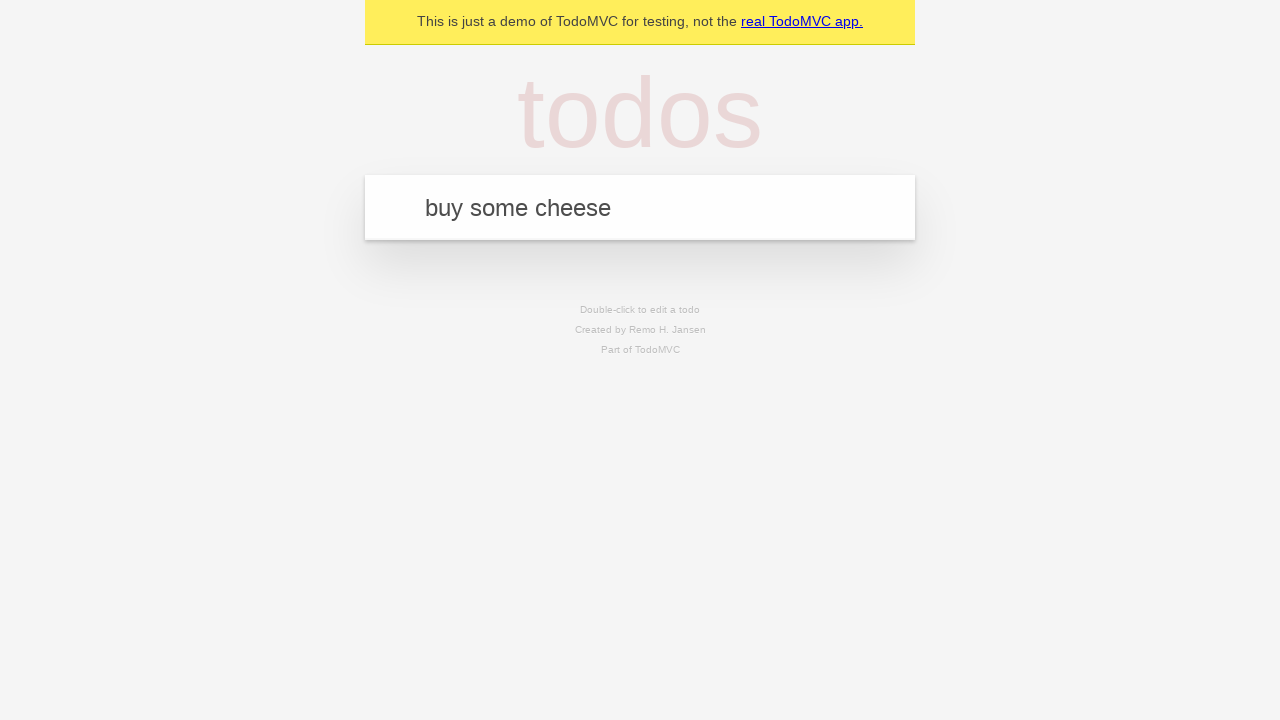

Pressed Enter to add todo 'buy some cheese' on internal:attr=[placeholder="What needs to be done?"i]
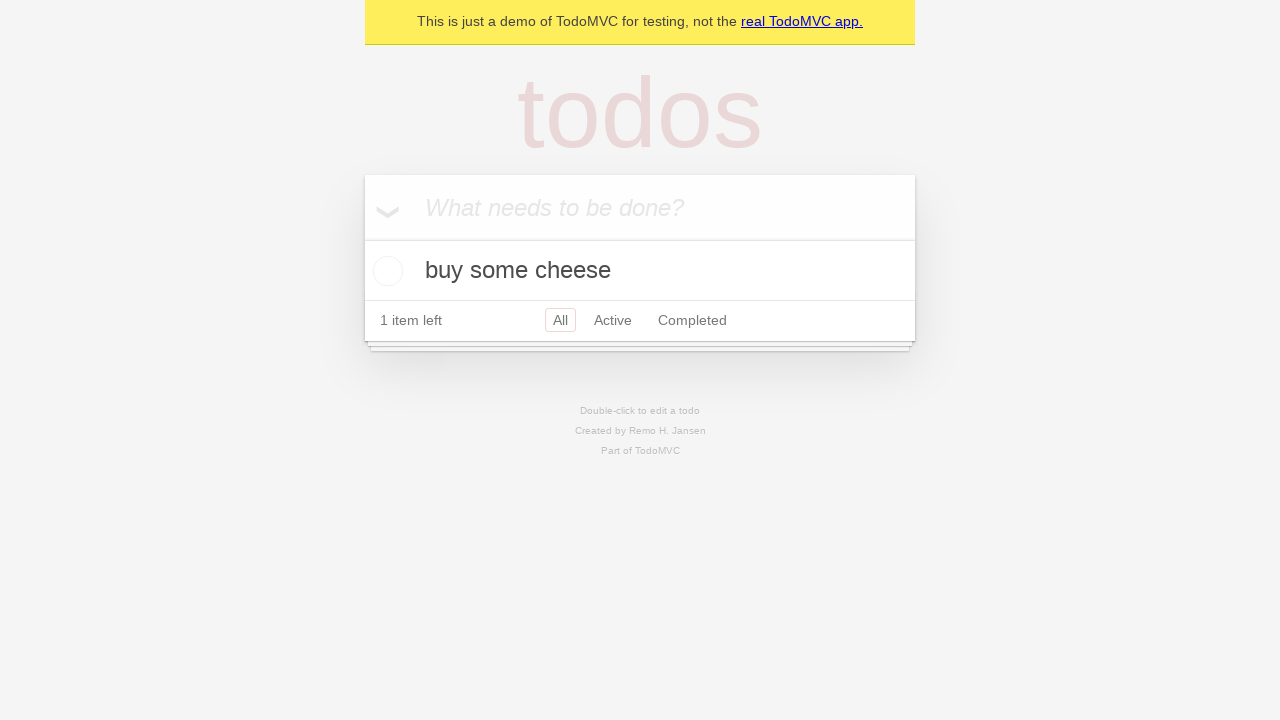

Filled todo input with 'feed the cat' on internal:attr=[placeholder="What needs to be done?"i]
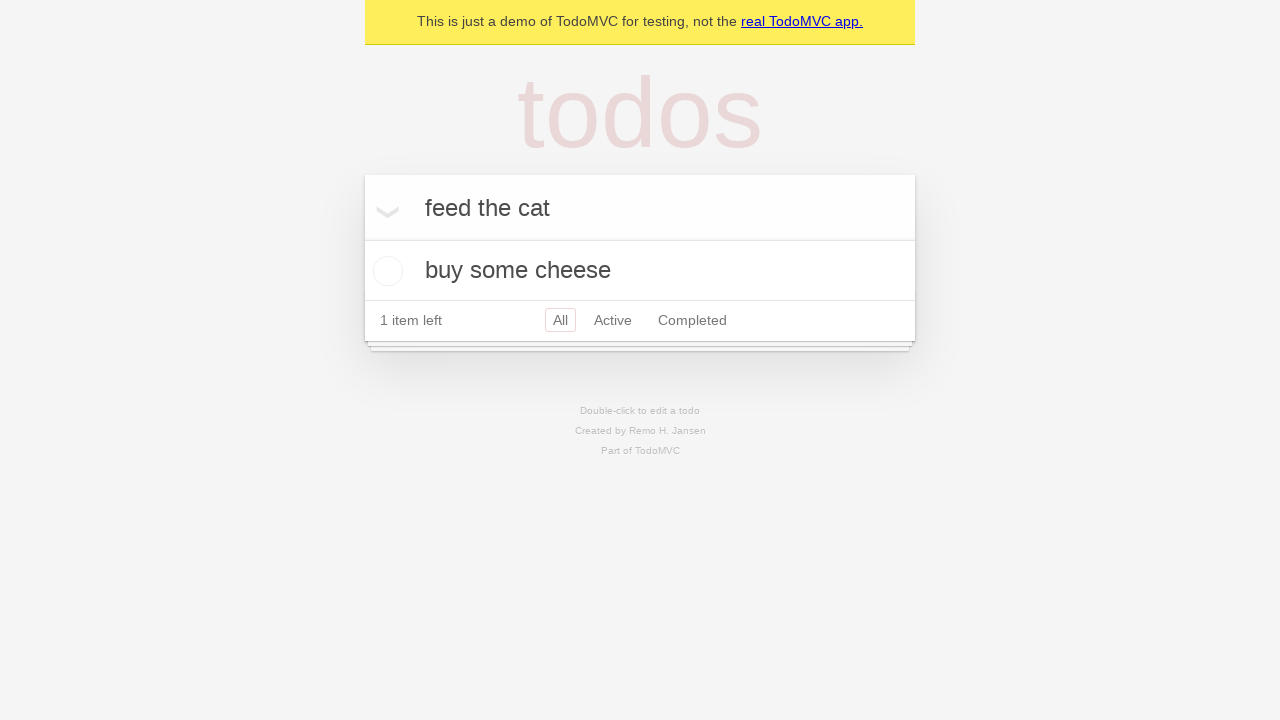

Pressed Enter to add todo 'feed the cat' on internal:attr=[placeholder="What needs to be done?"i]
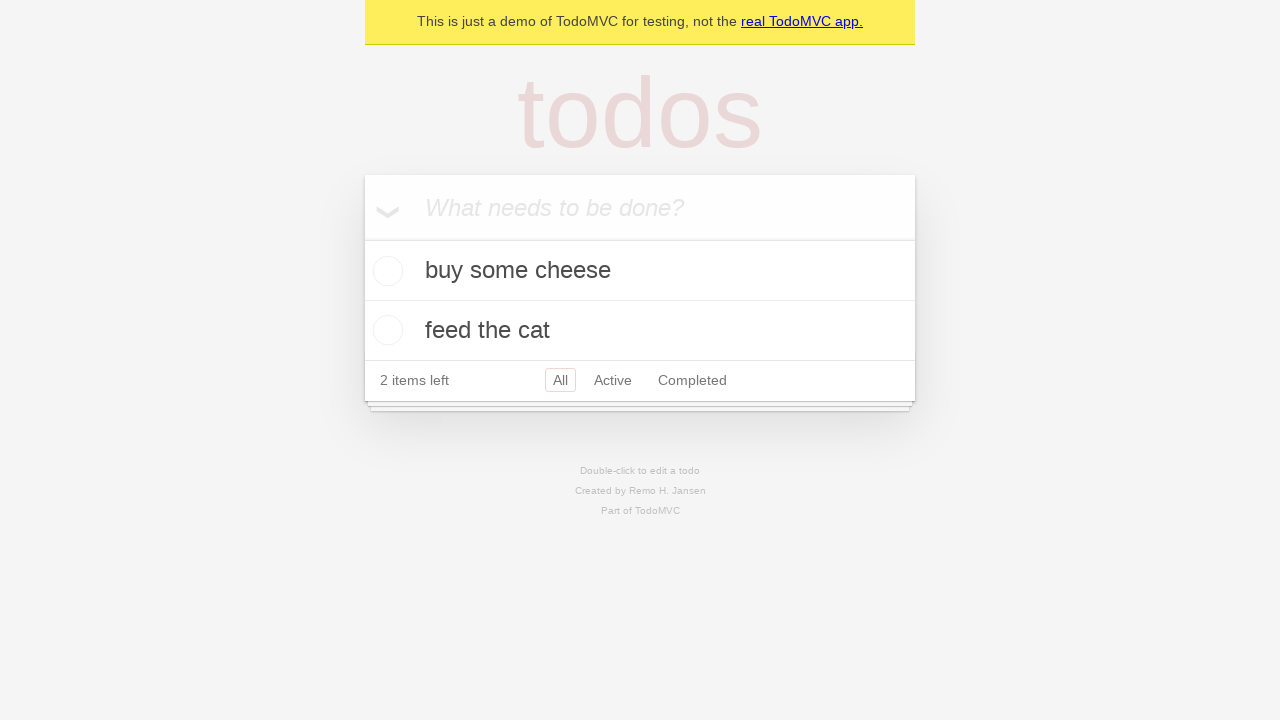

Filled todo input with 'book a doctors appointment' on internal:attr=[placeholder="What needs to be done?"i]
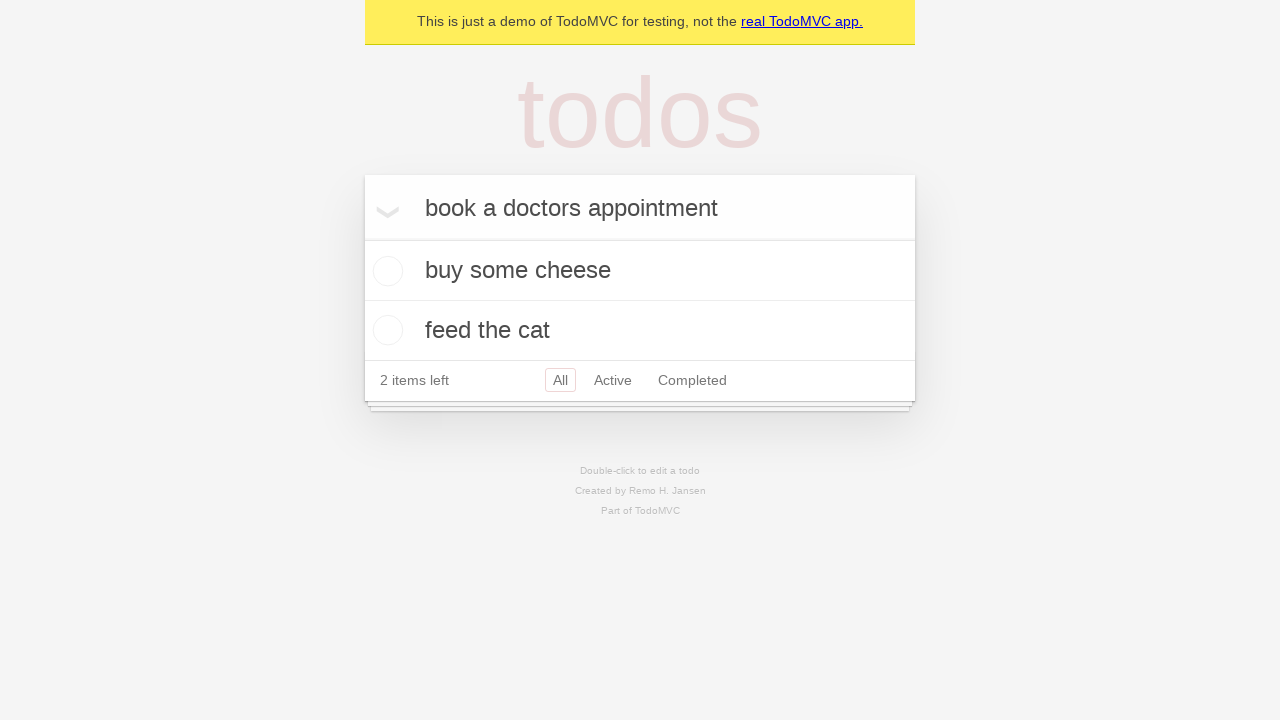

Pressed Enter to add todo 'book a doctors appointment' on internal:attr=[placeholder="What needs to be done?"i]
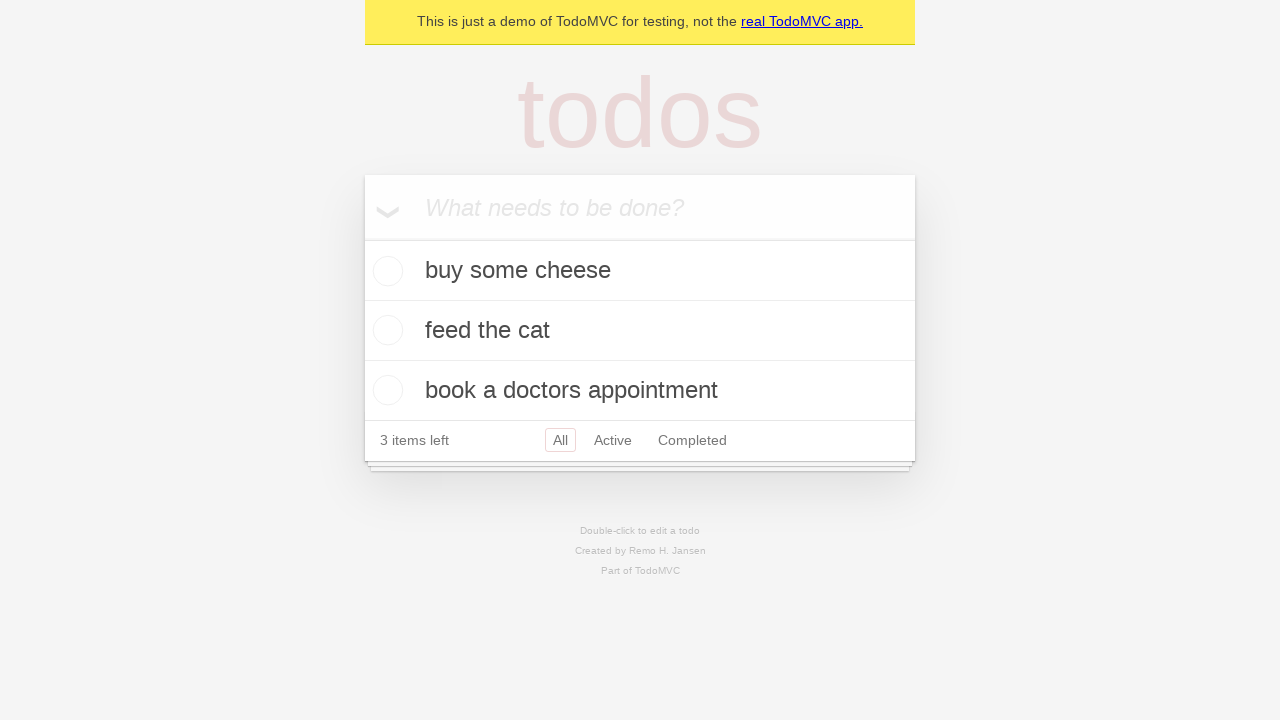

Checked the first todo item as completed at (385, 271) on .todo-list li .toggle >> nth=0
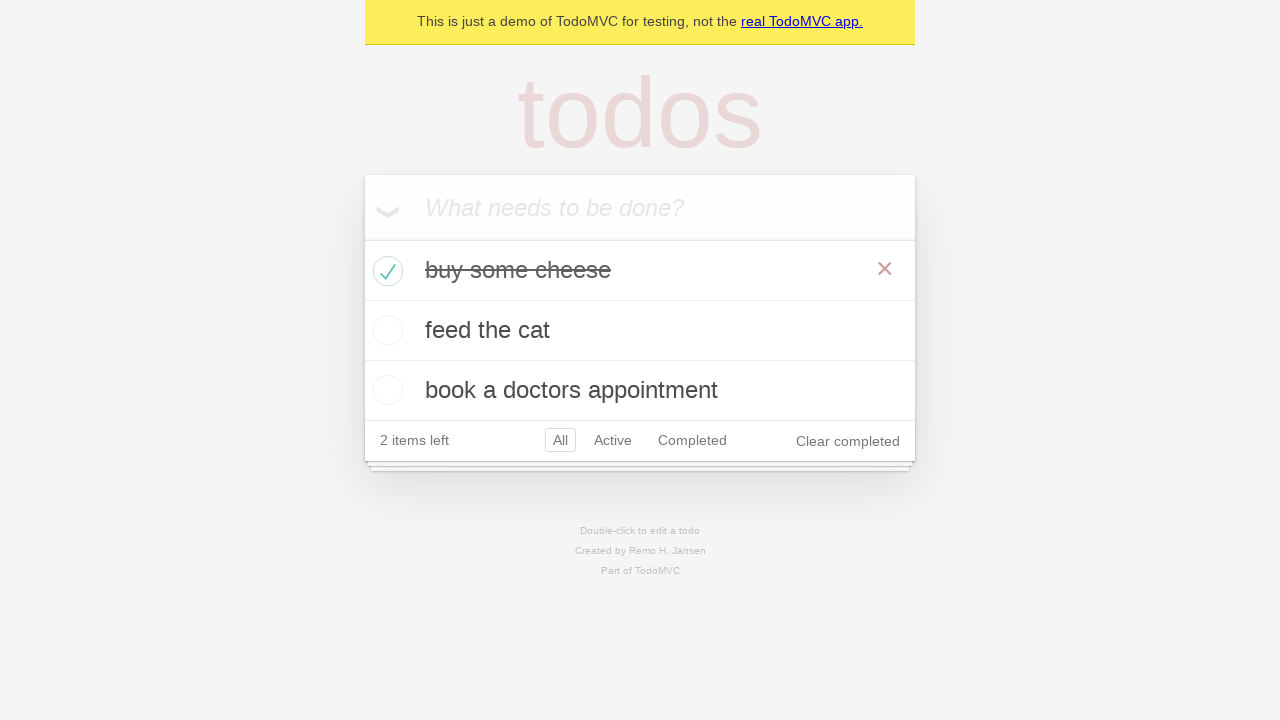

Clear completed button is now visible
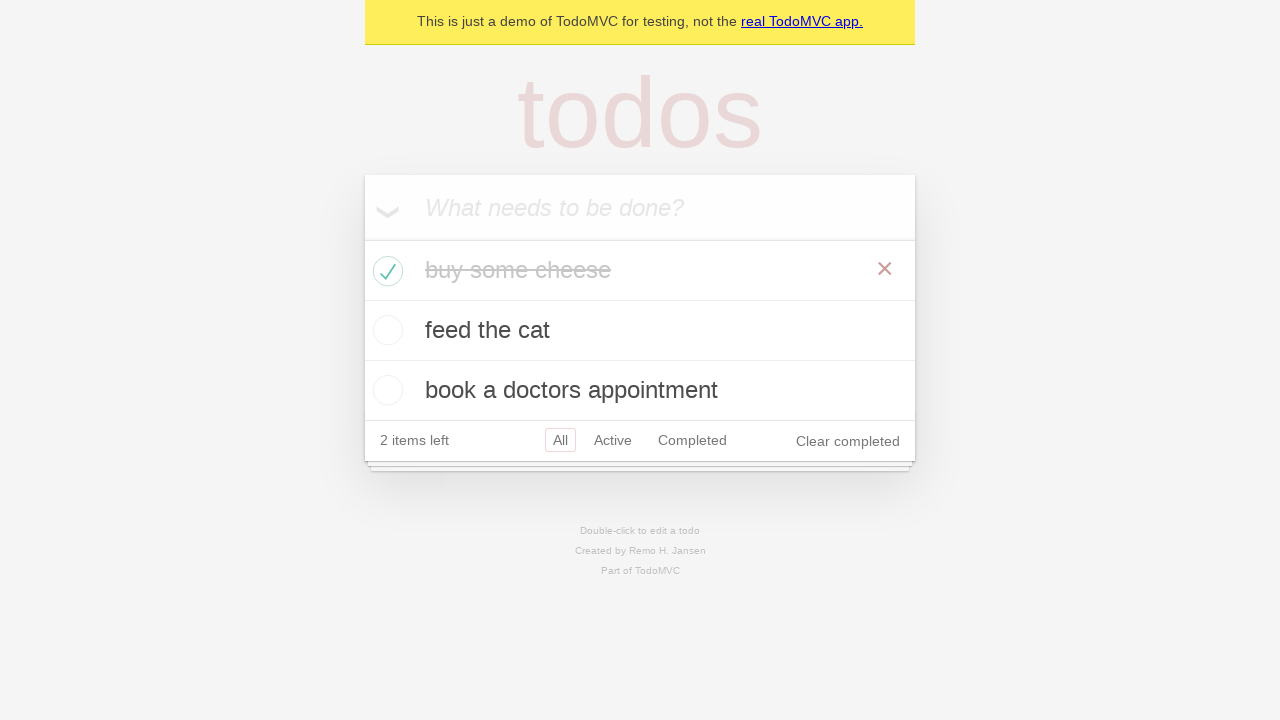

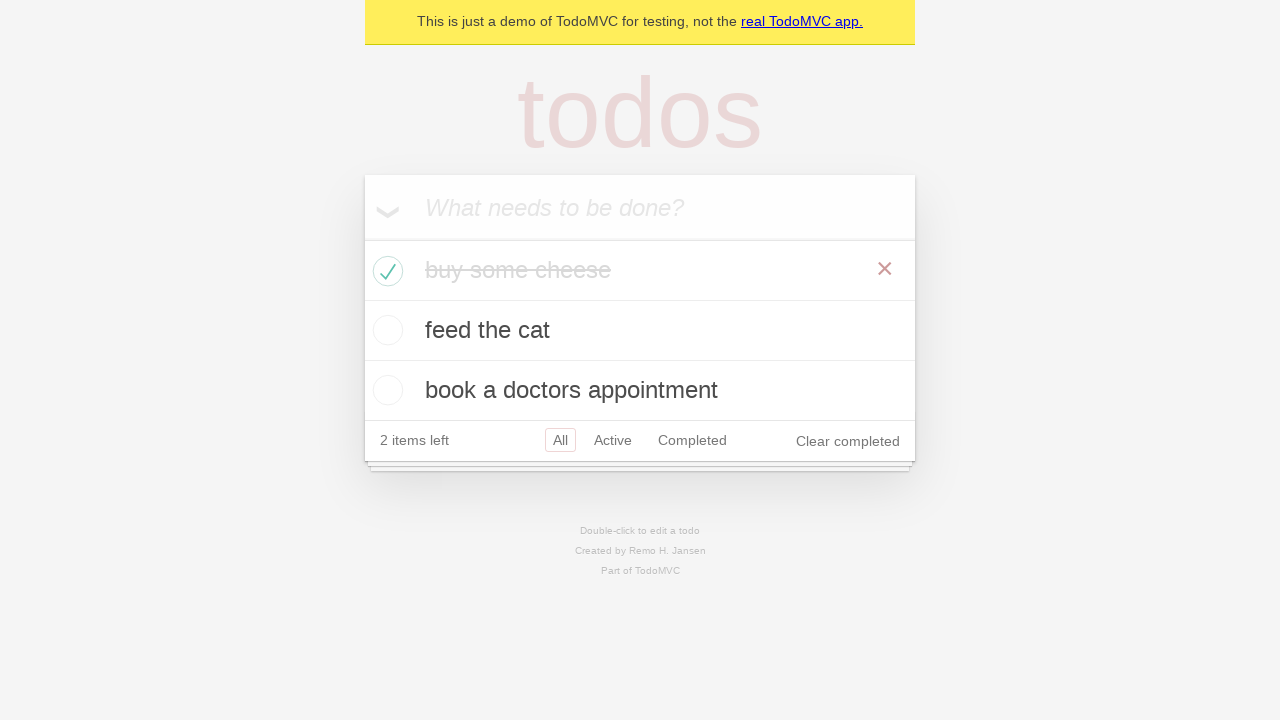